Tests opening multiple navigation links in new tabs by right-clicking each menu item and using keyboard shortcuts to open in new tab, then switches between the opened windows

Starting URL: https://www.selenium.dev/

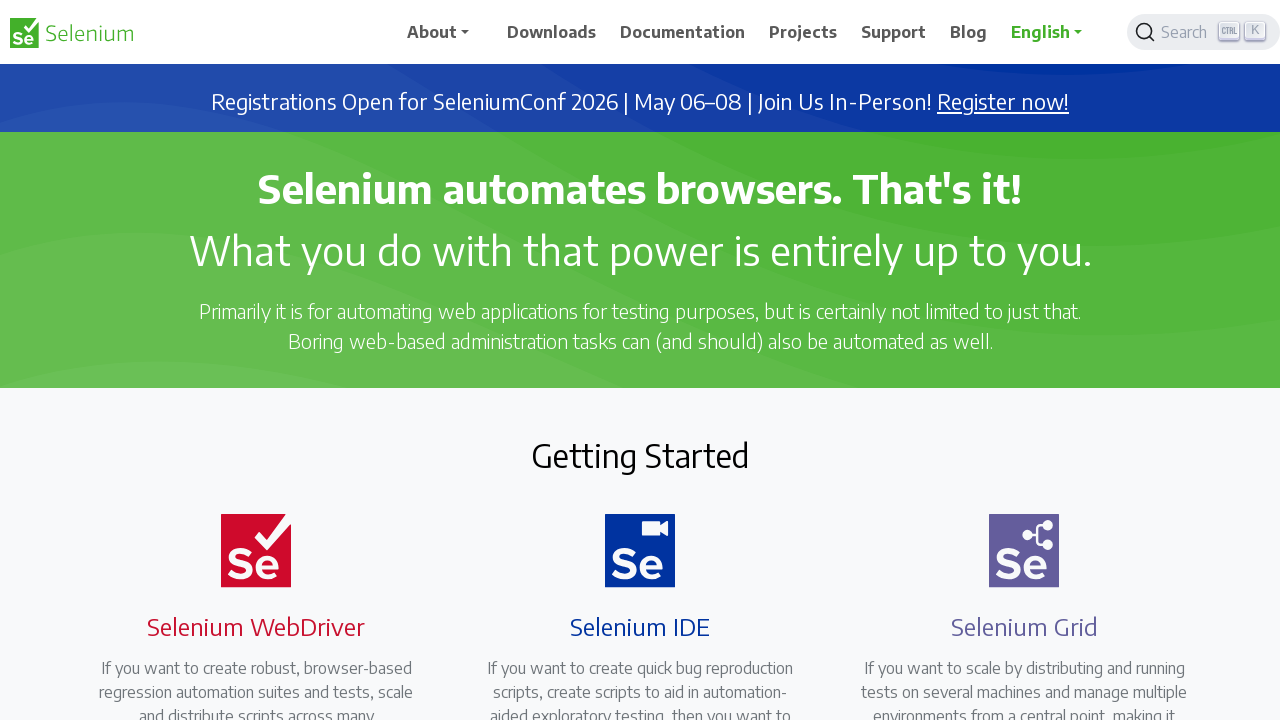

Located all navigation menu items (Downloads, Documentation, Projects, Support, Blog)
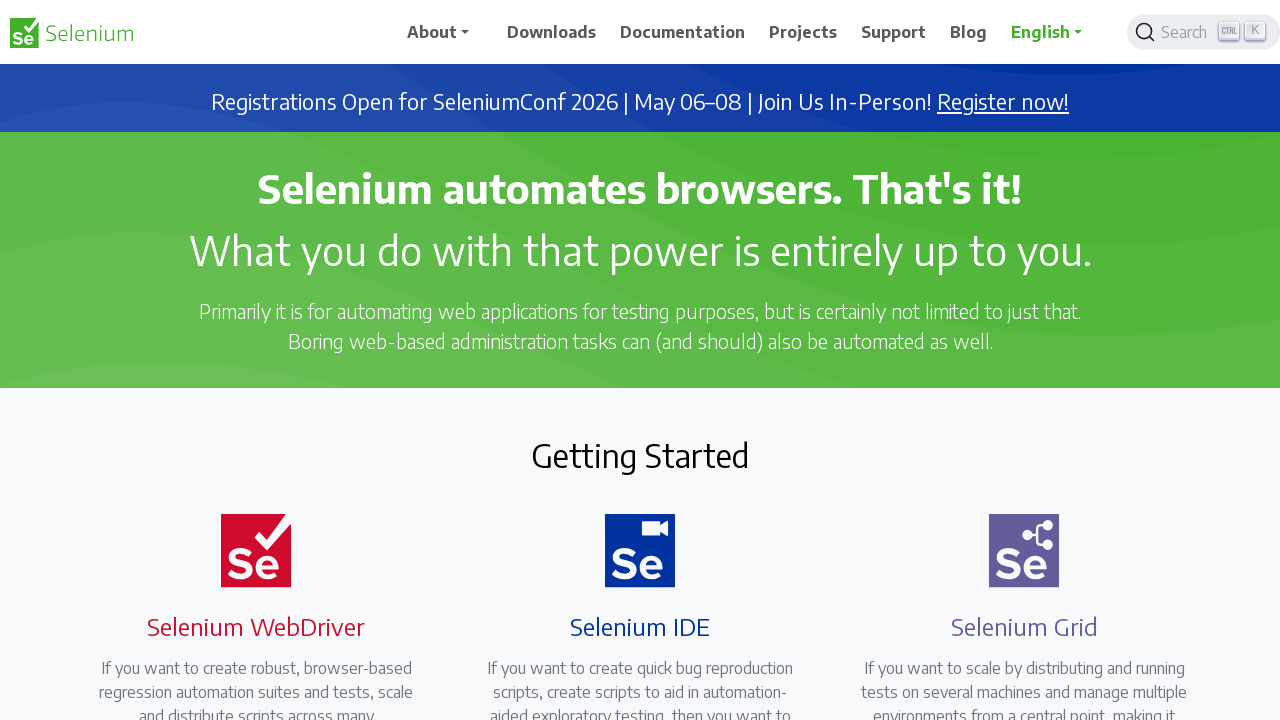

Right-clicked a navigation menu item at (552, 32) on xpath=//span[text()='Downloads']
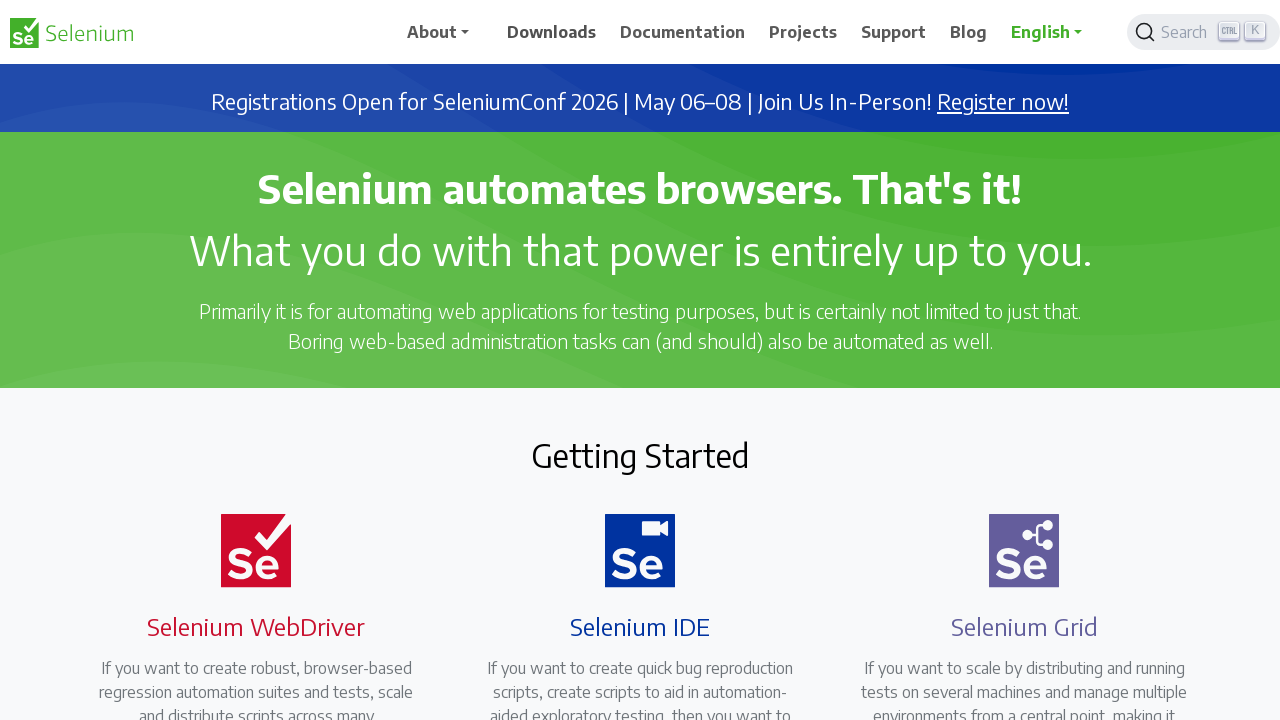

Pressed 't' keyboard shortcut to open menu item in new tab
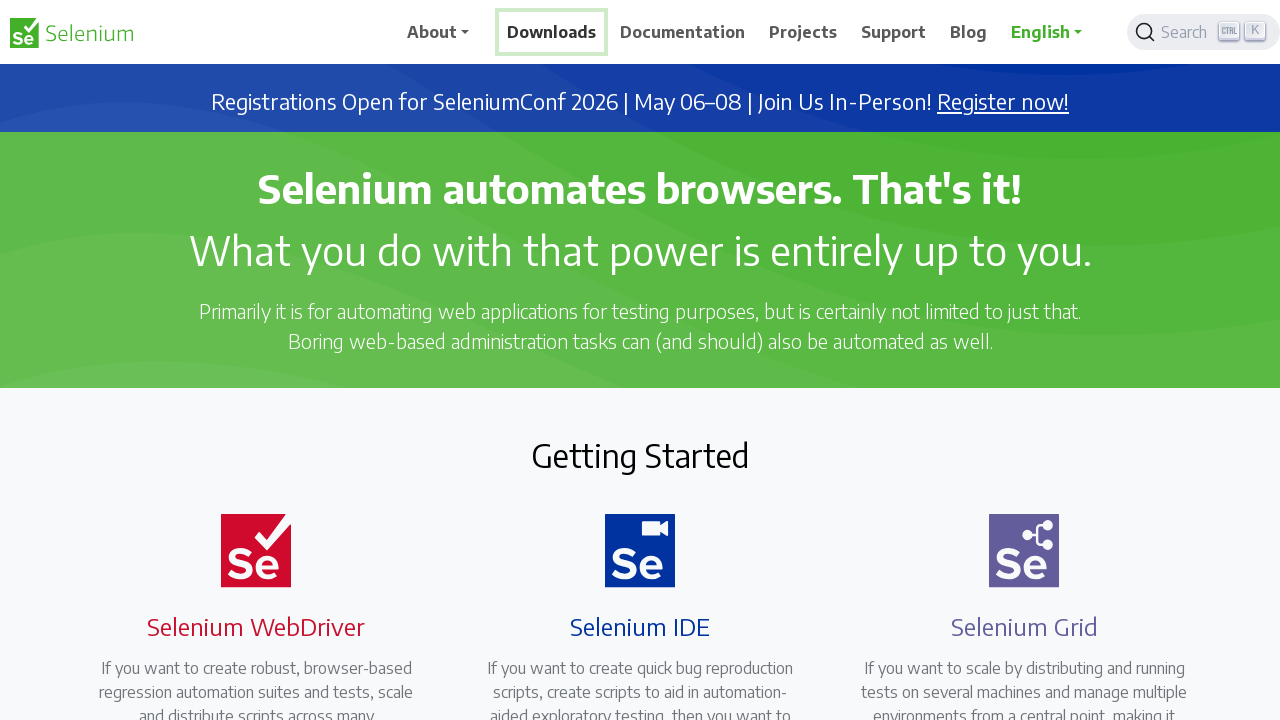

Waited 500ms before opening next tab
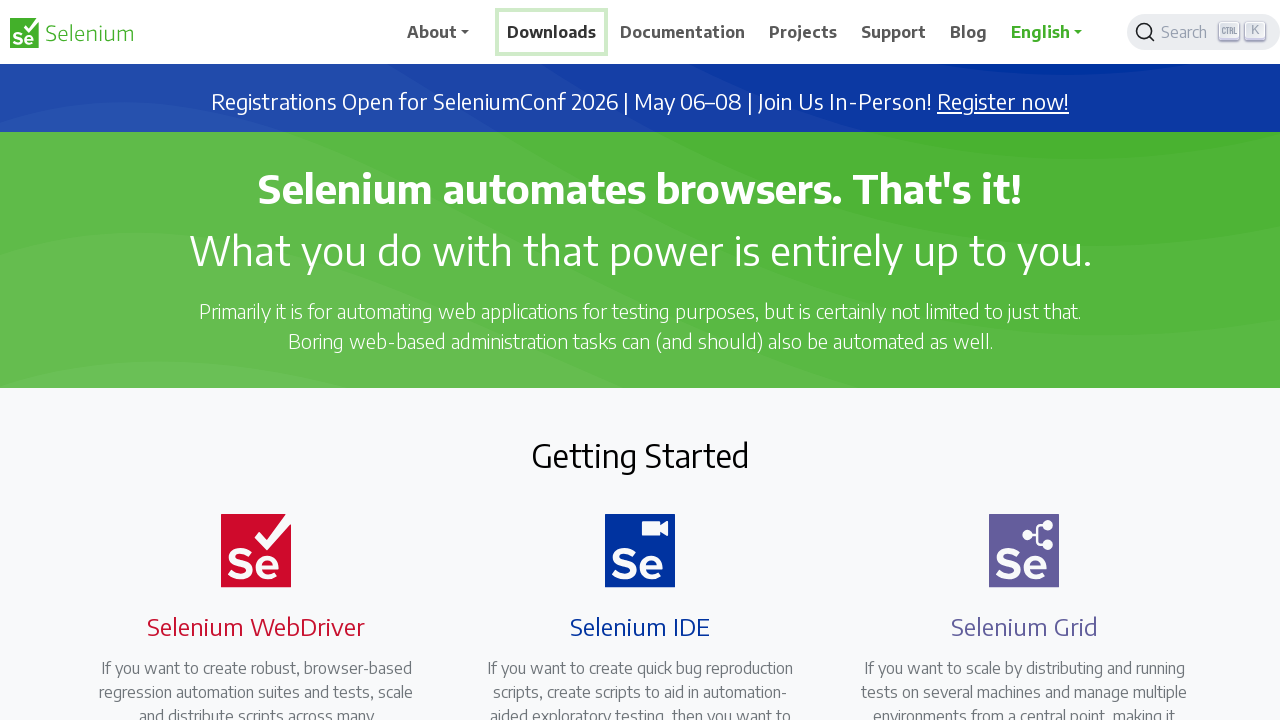

Right-clicked a navigation menu item at (683, 32) on xpath=//span[text()='Documentation']
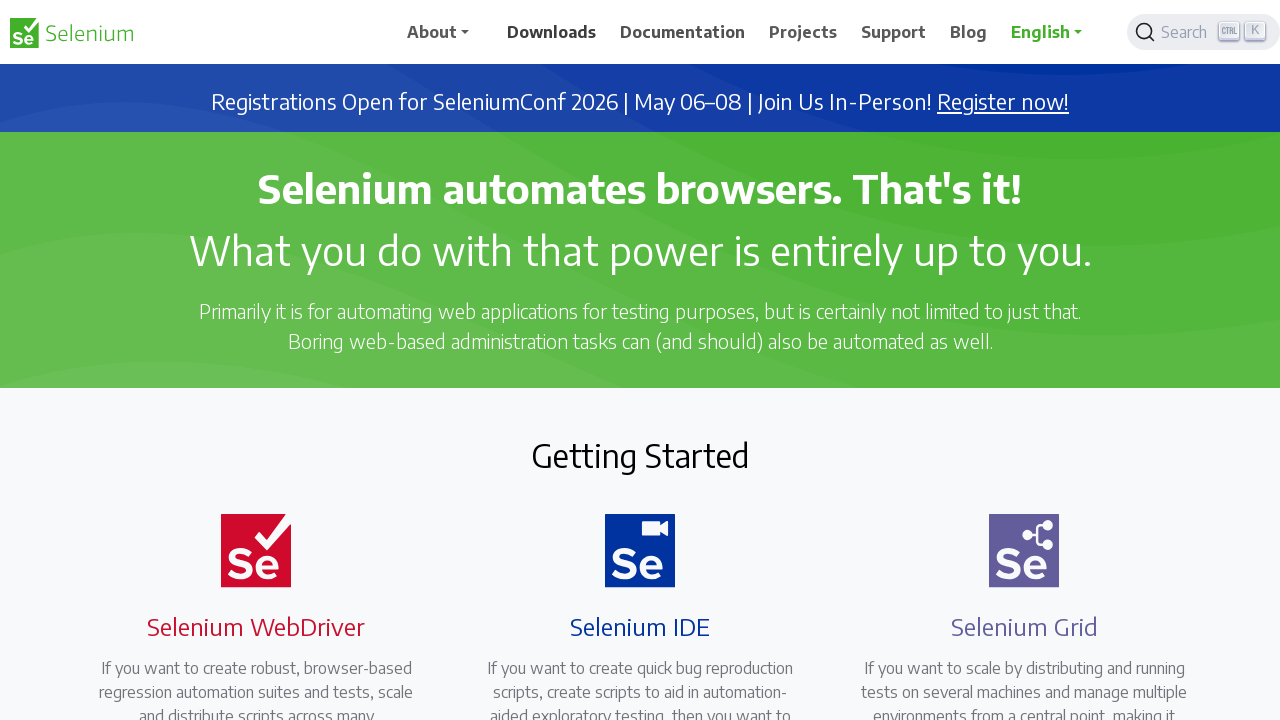

Pressed 't' keyboard shortcut to open menu item in new tab
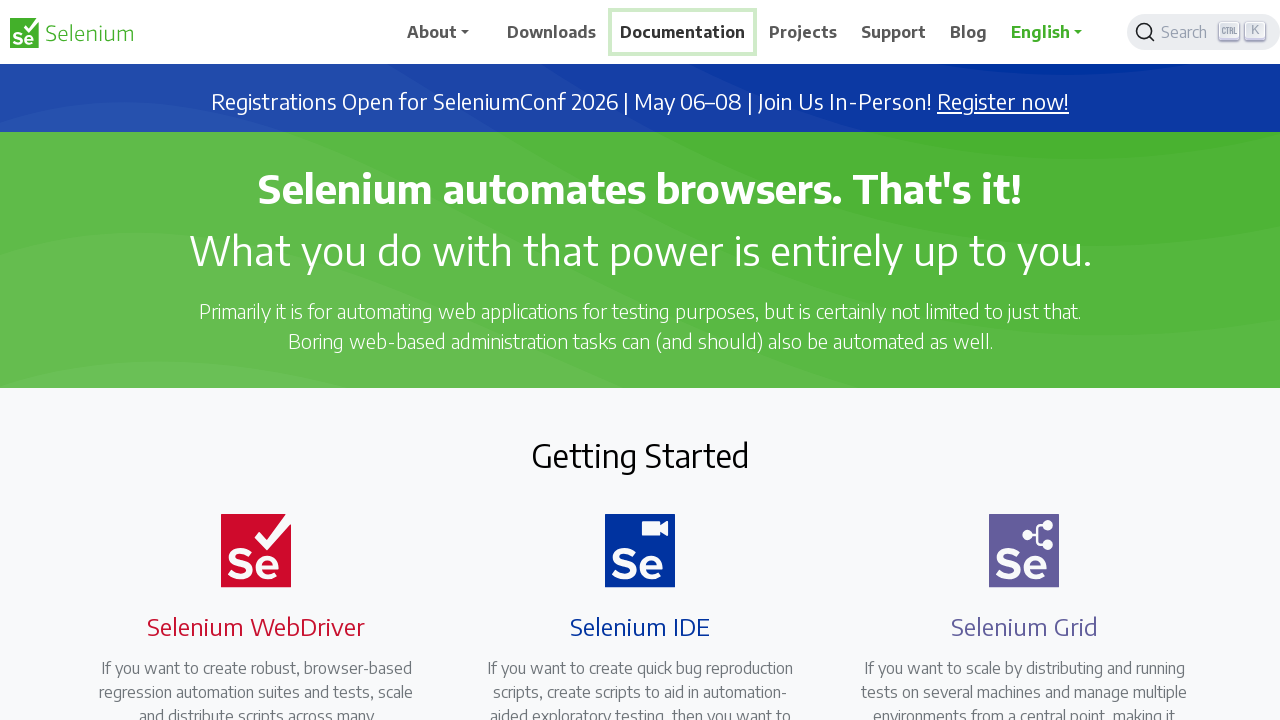

Waited 500ms before opening next tab
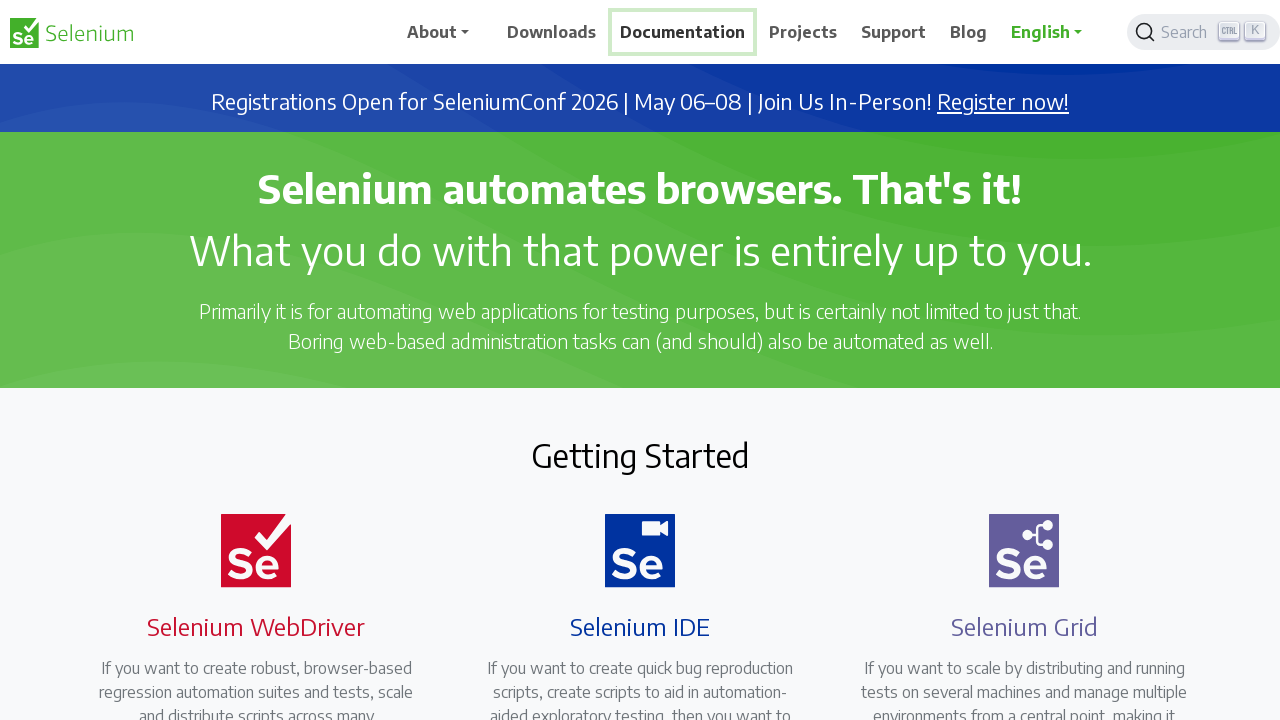

Right-clicked a navigation menu item at (803, 32) on xpath=//span[text()='Projects']
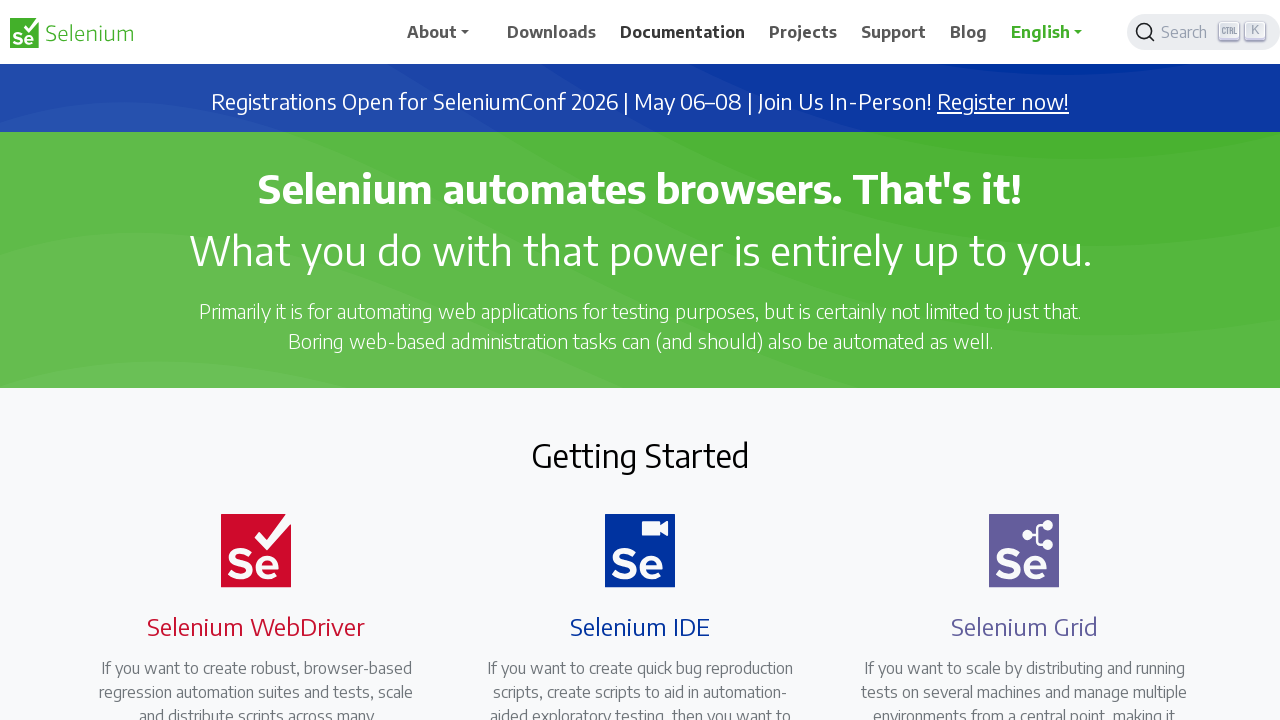

Pressed 't' keyboard shortcut to open menu item in new tab
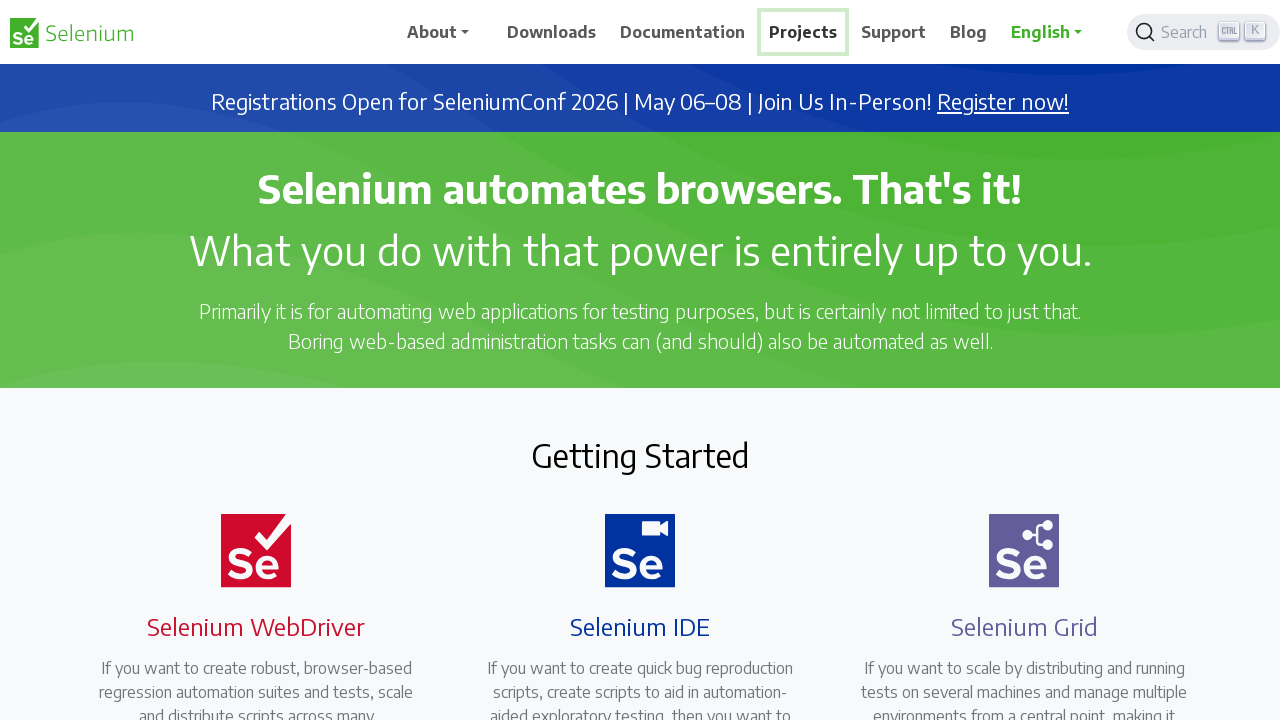

Waited 500ms before opening next tab
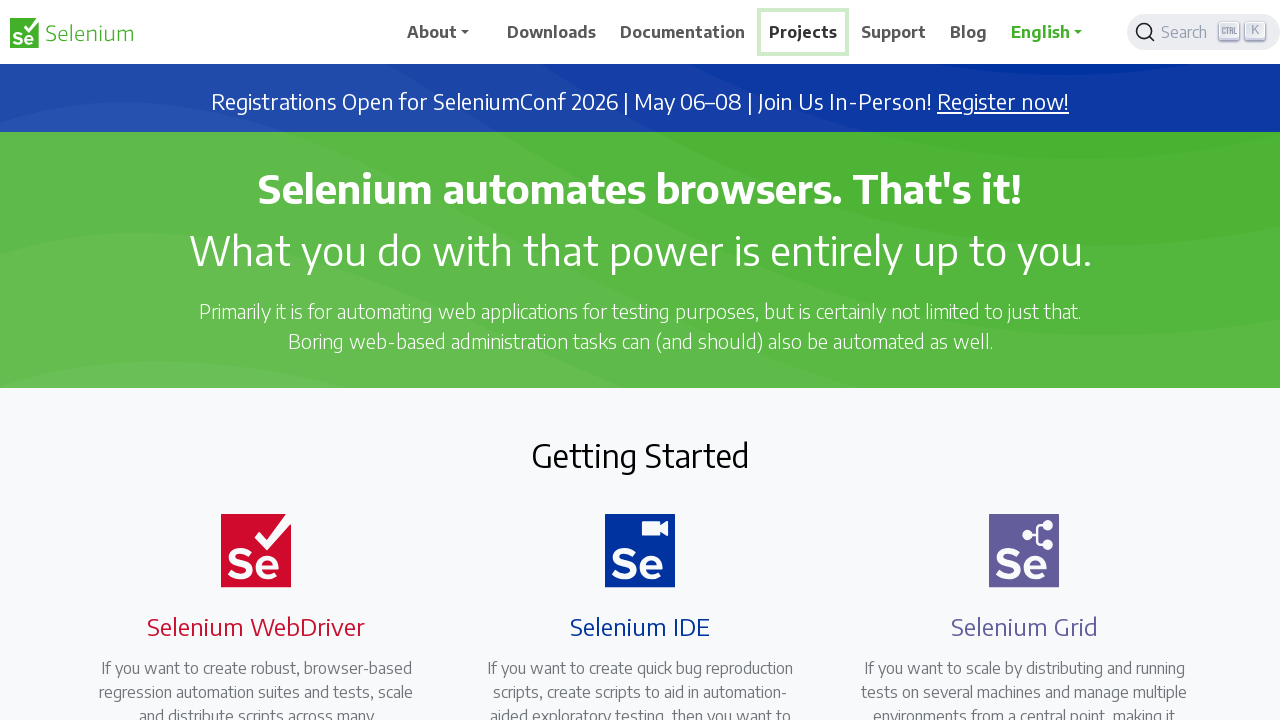

Right-clicked a navigation menu item at (894, 32) on xpath=//span[text()='Support']
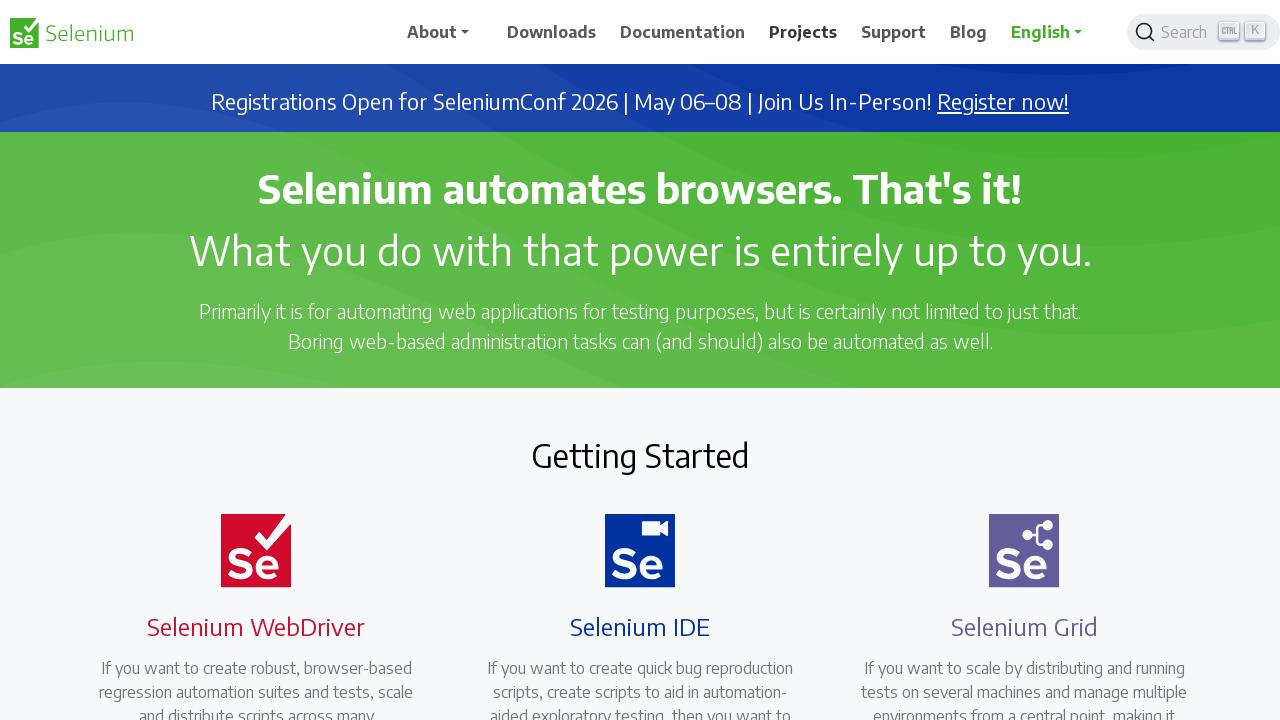

Pressed 't' keyboard shortcut to open menu item in new tab
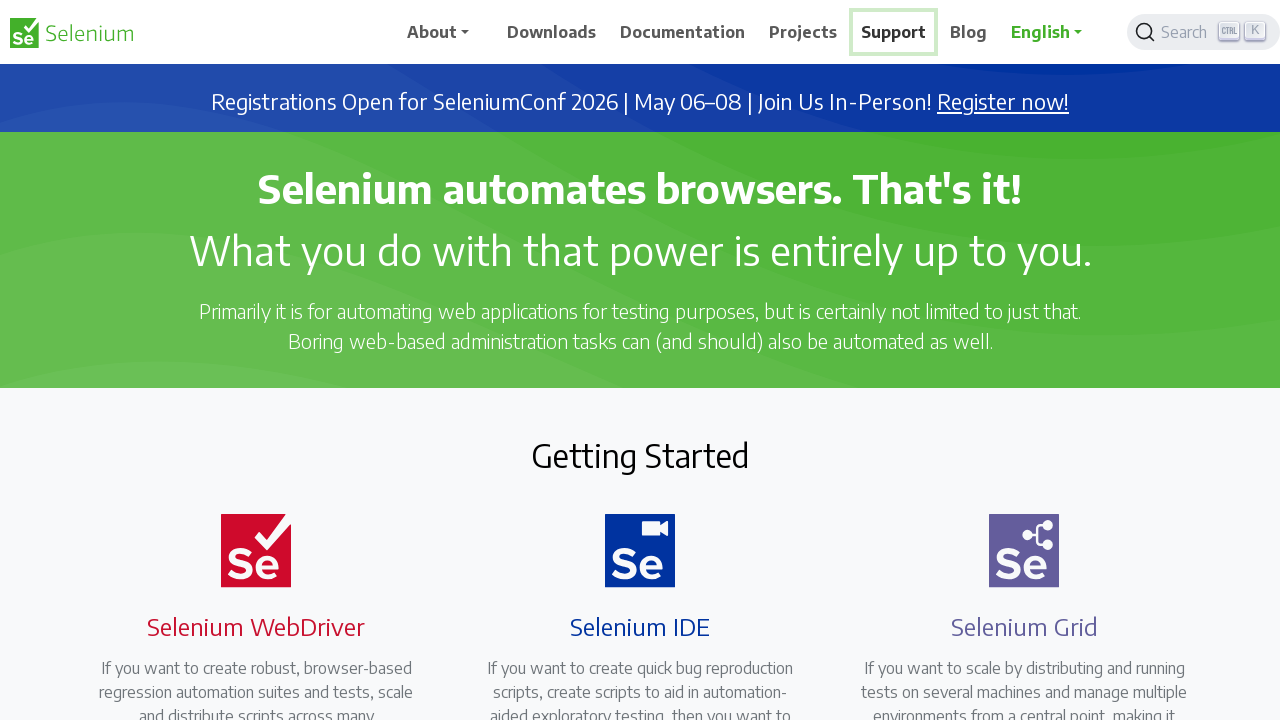

Waited 500ms before opening next tab
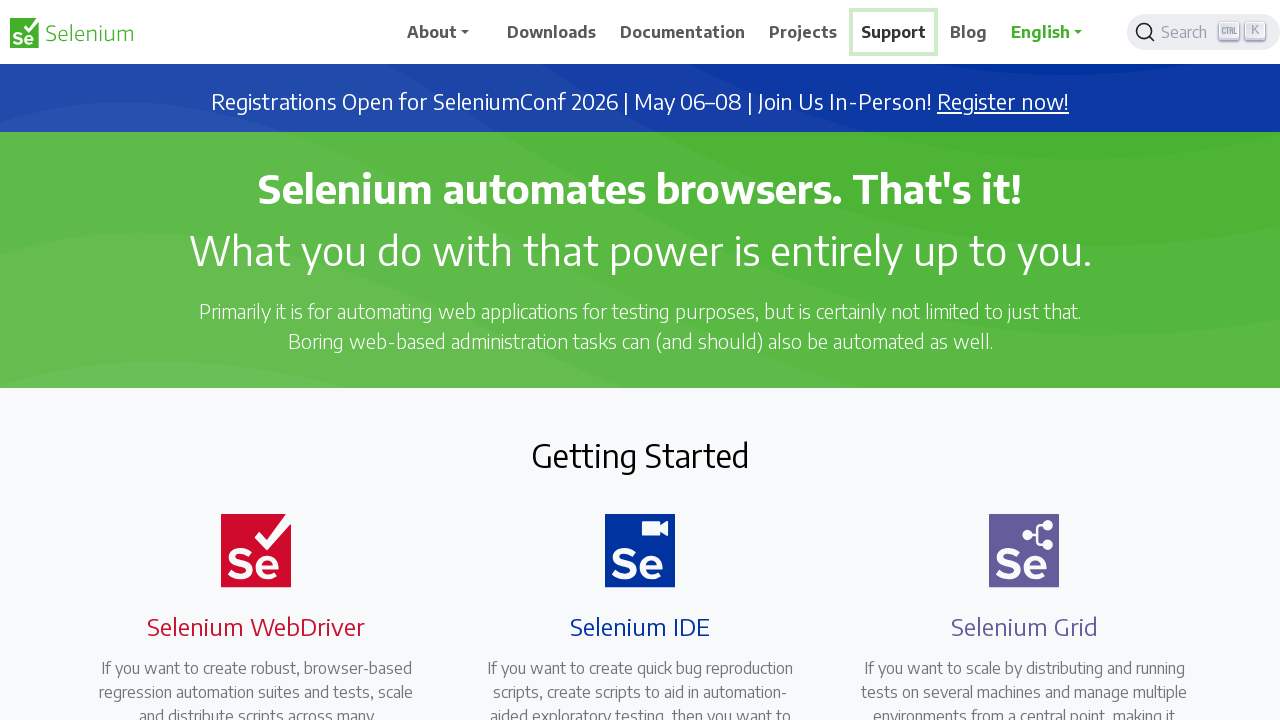

Right-clicked a navigation menu item at (969, 32) on xpath=//span[text()='Blog']
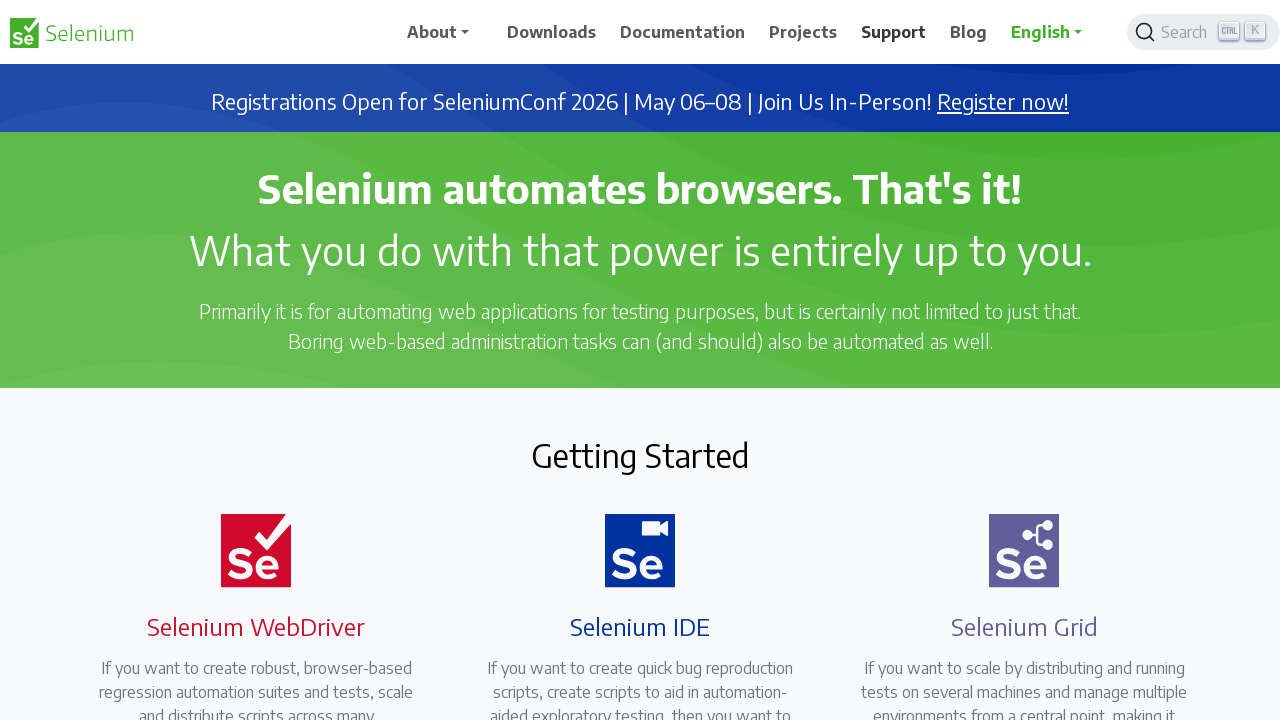

Pressed 't' keyboard shortcut to open menu item in new tab
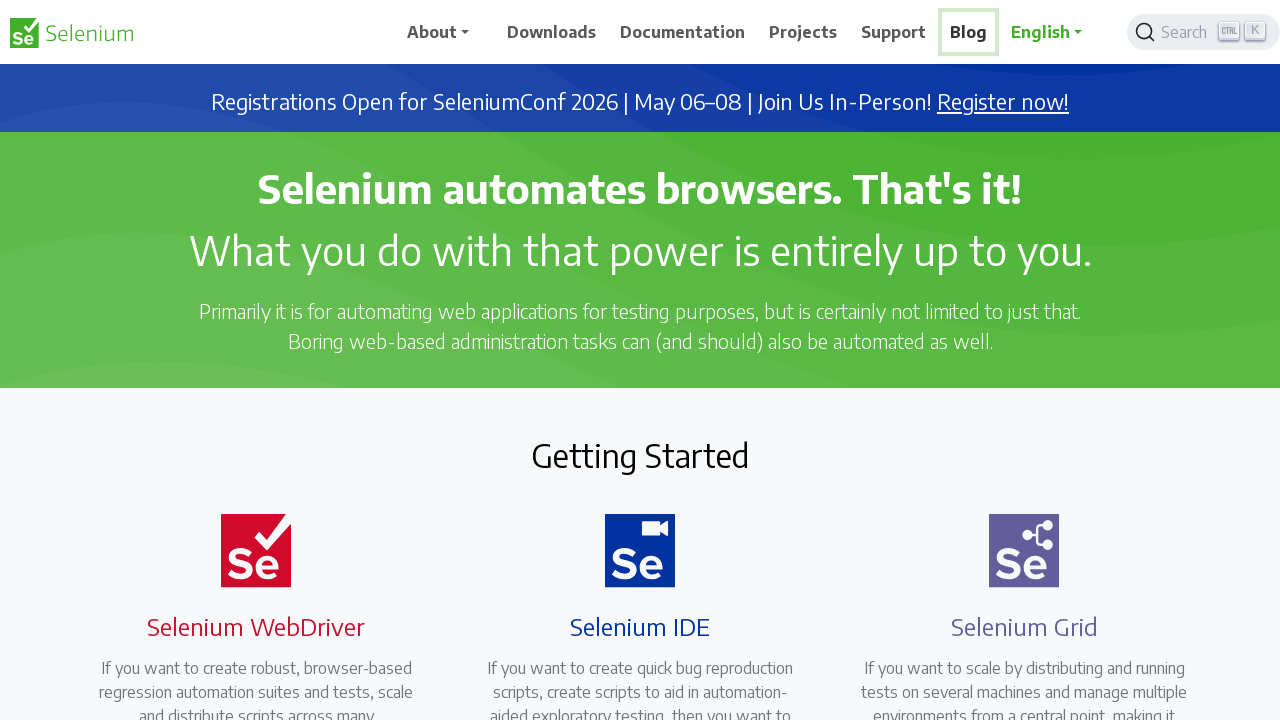

Waited 500ms before opening next tab
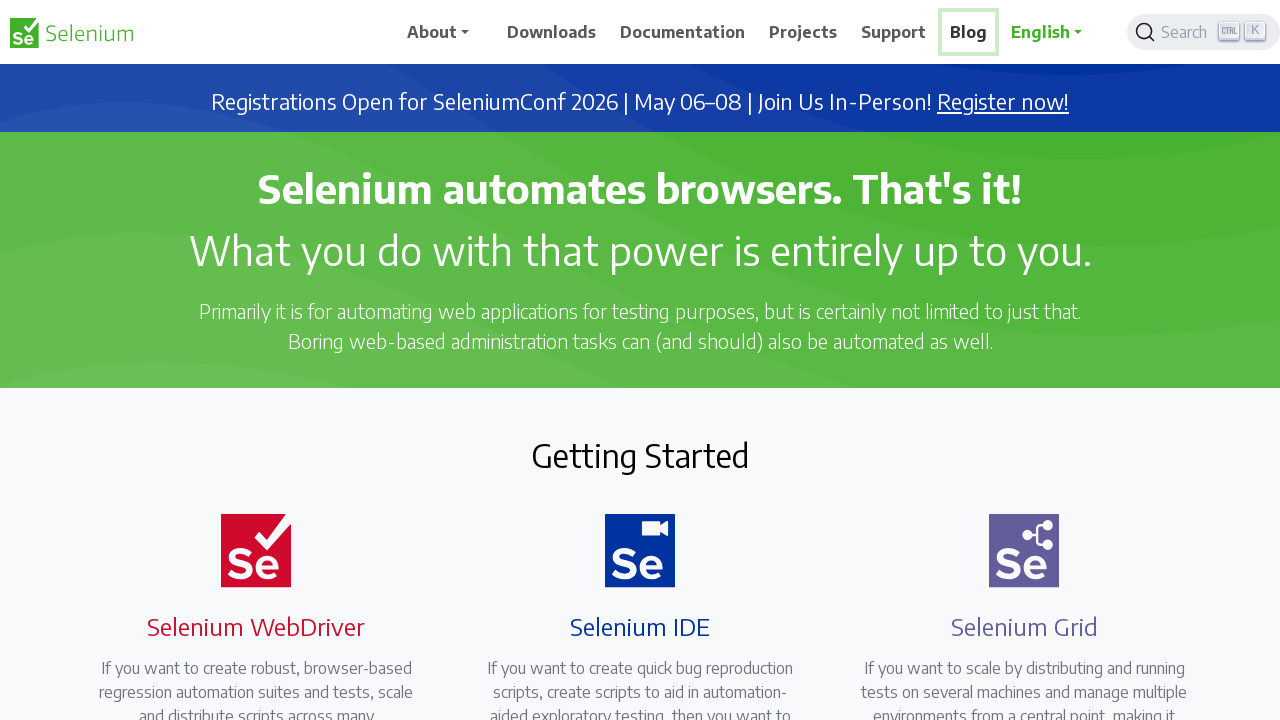

Retrieved all open tabs/pages (1 total)
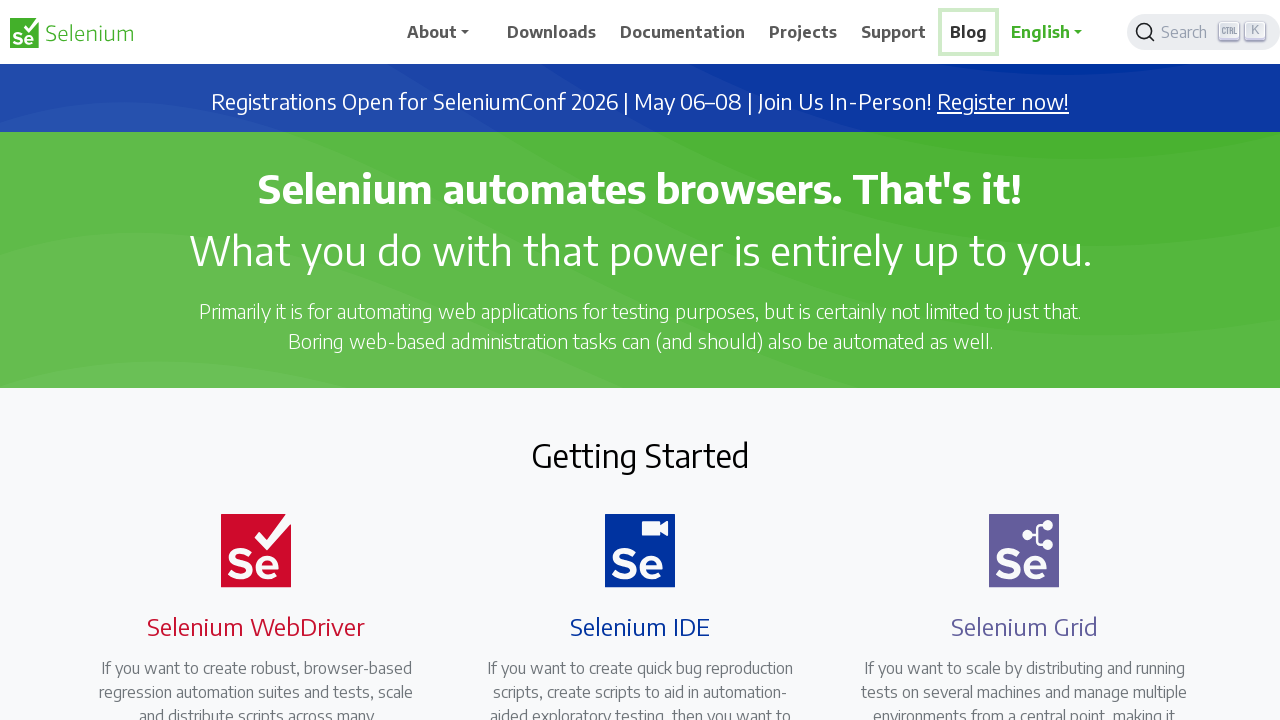

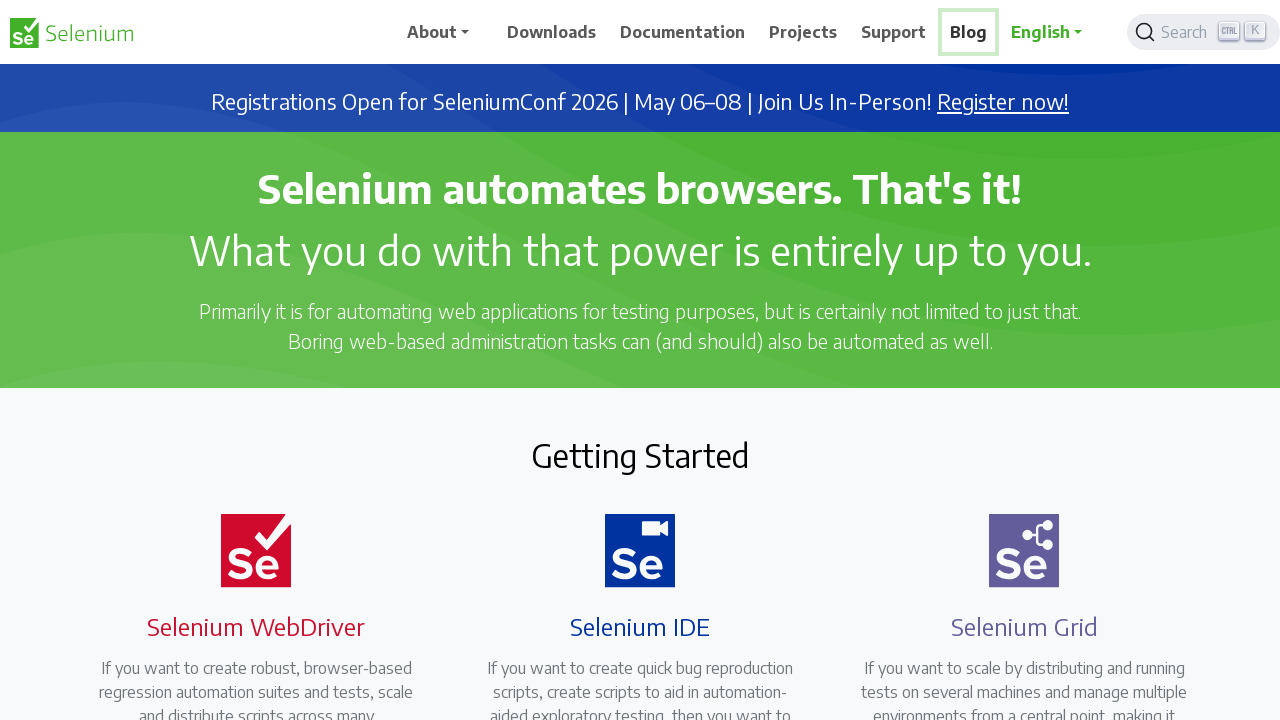